Tests the feedback form by entering name, age, selecting gender and languages, then submitting the form

Starting URL: https://acctabootcamp.github.io/site/tasks/provide_feedback

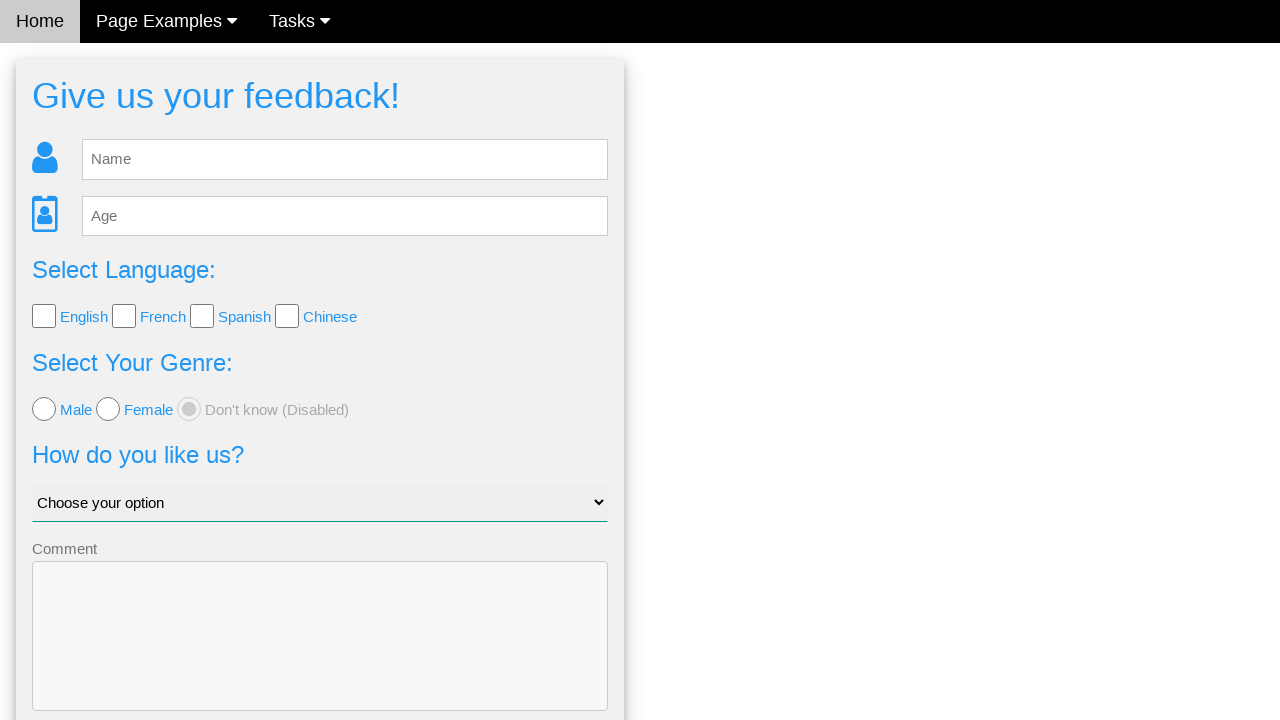

Cleared the name field on #fb_name
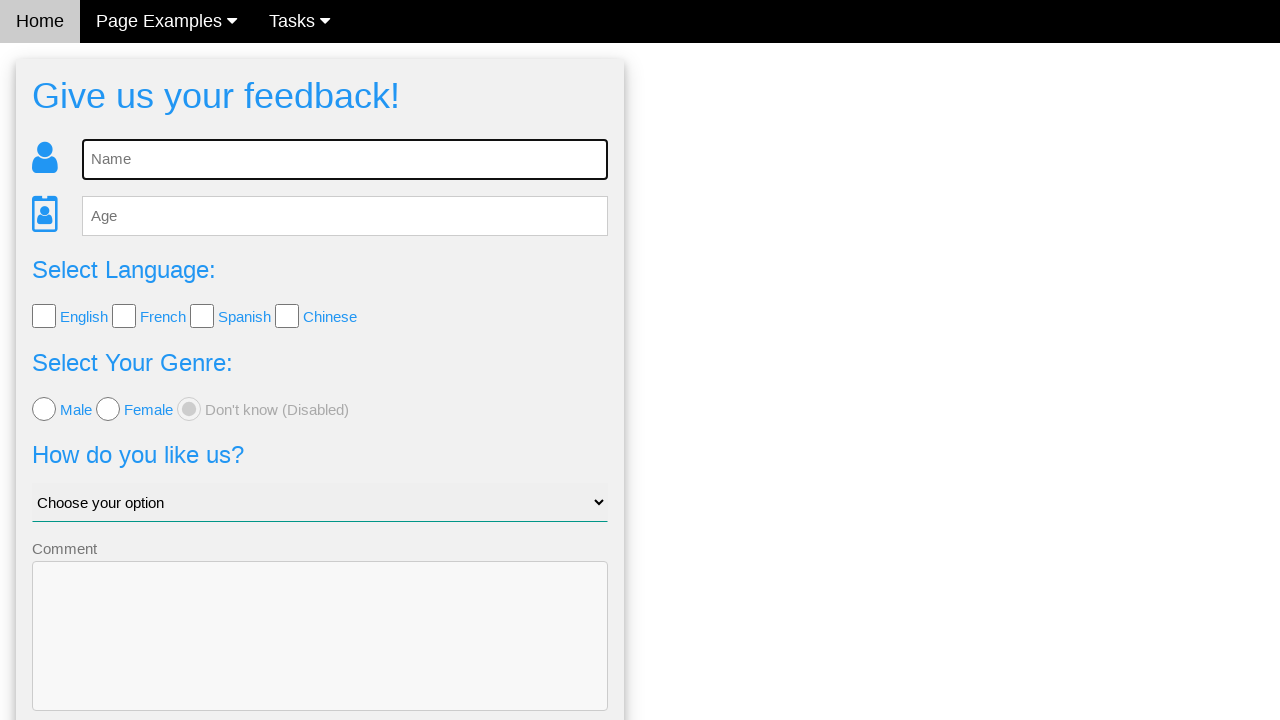

Entered name 'Maria Garcia' in the name field on #fb_name
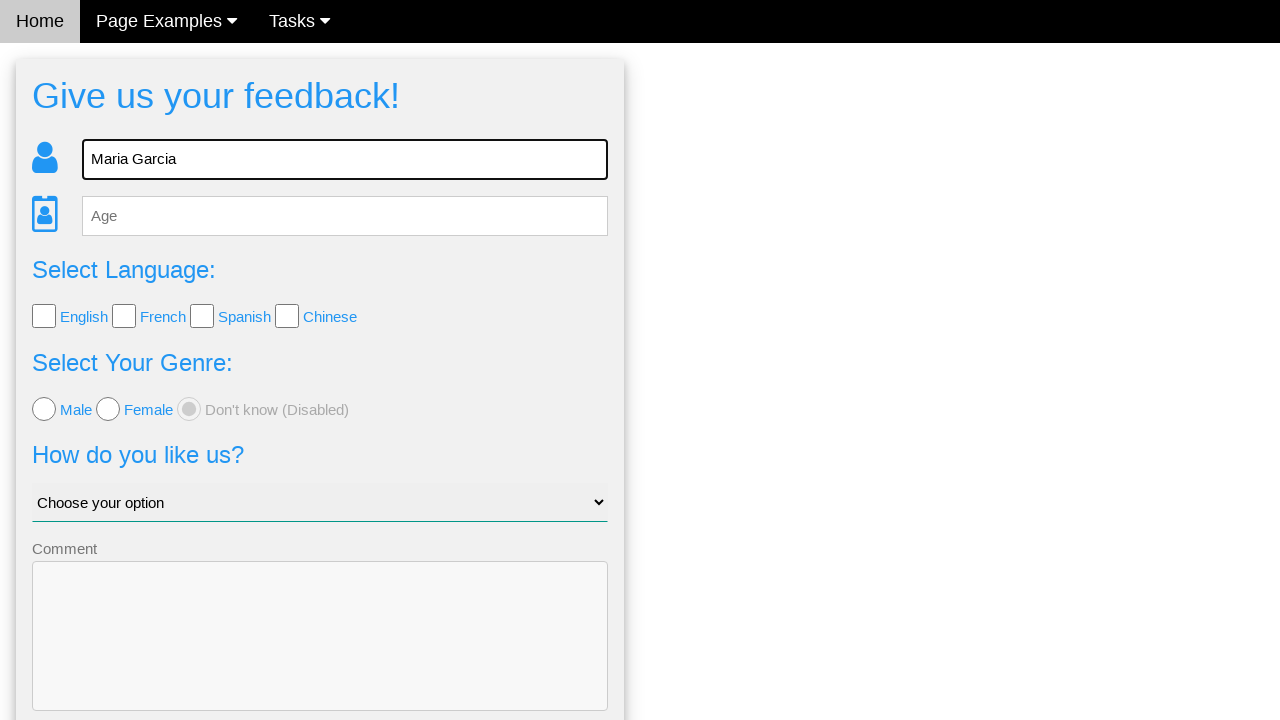

Cleared the age field on #fb_age
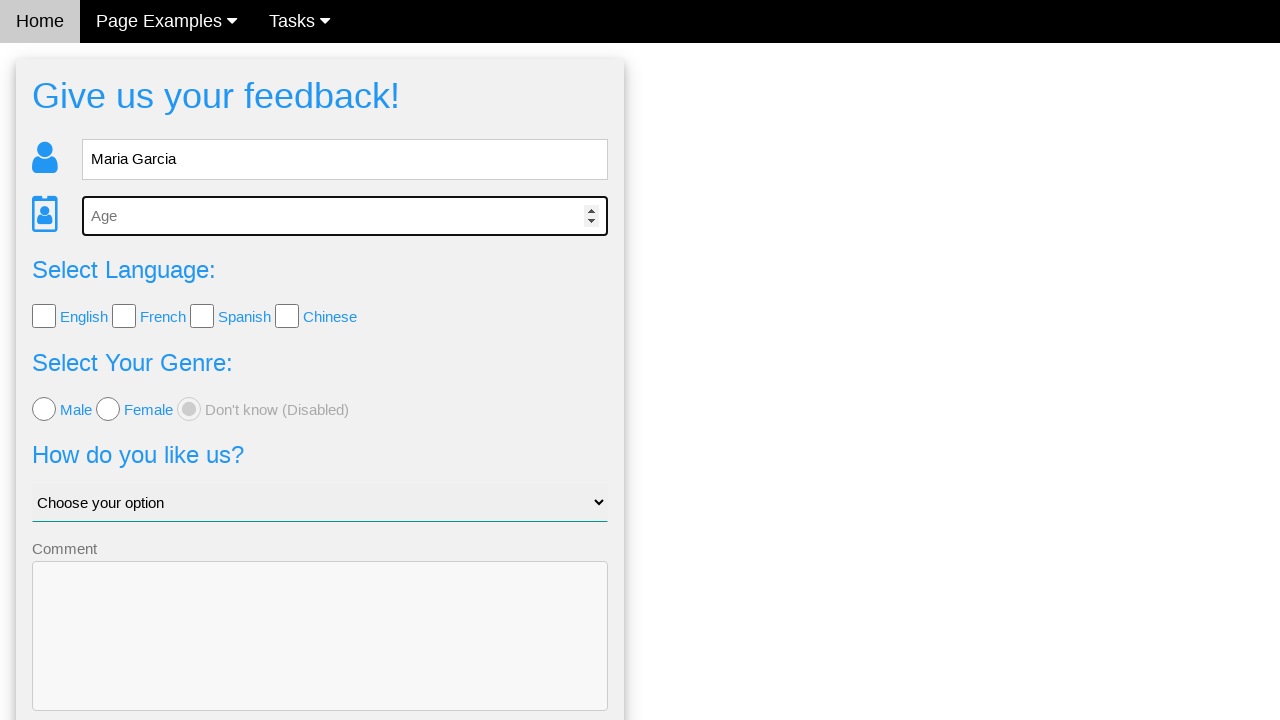

Entered age '30' in the age field on #fb_age
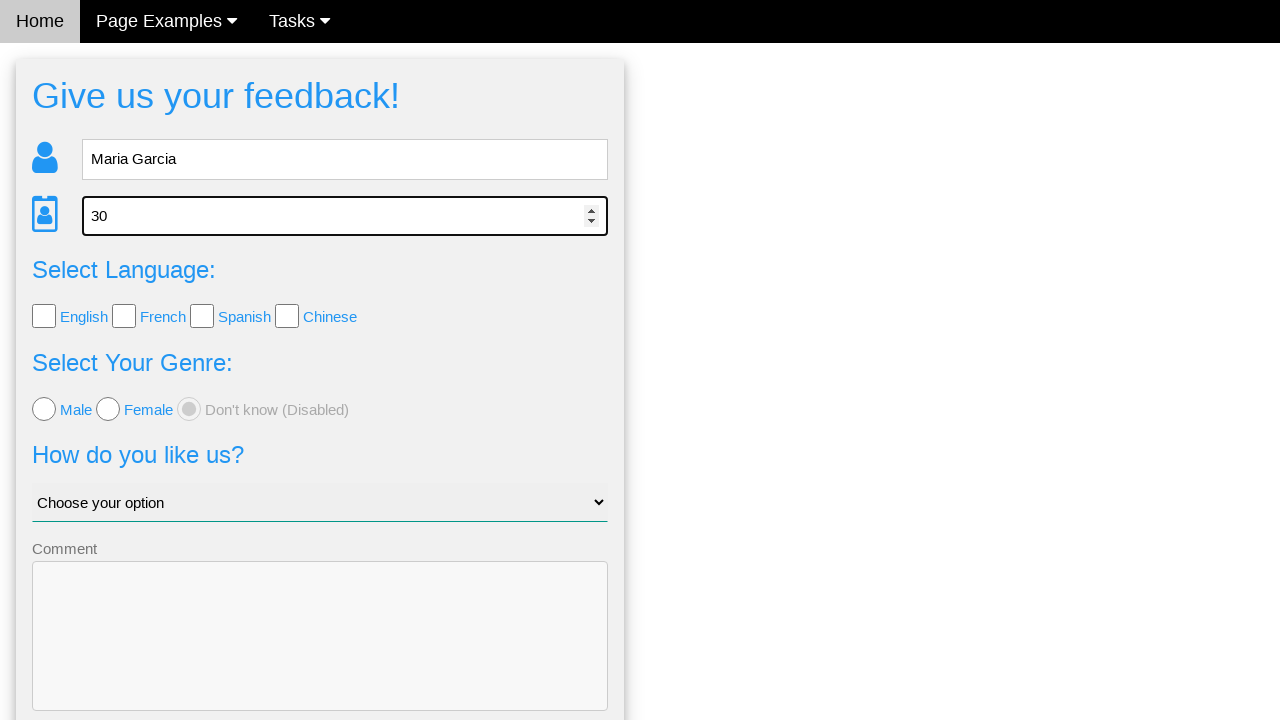

Selected female gender option at (108, 409) on [value='female']
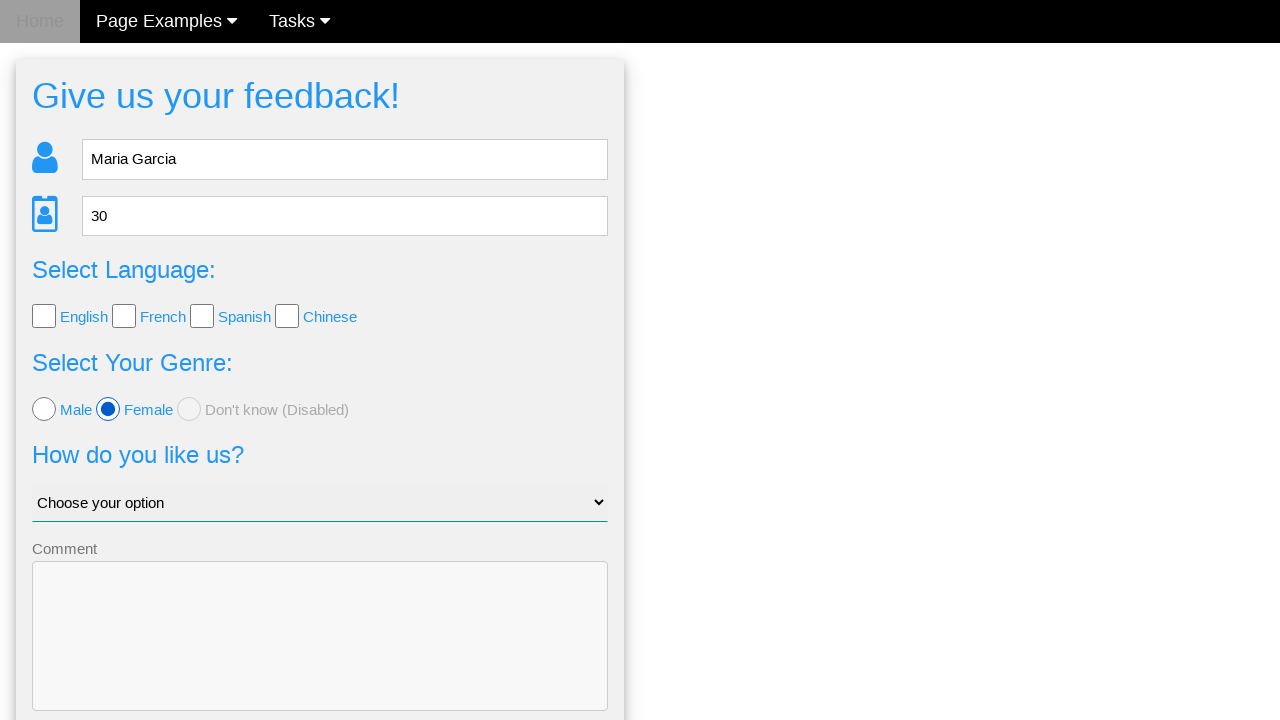

Selected English language option at (44, 316) on [value='English']
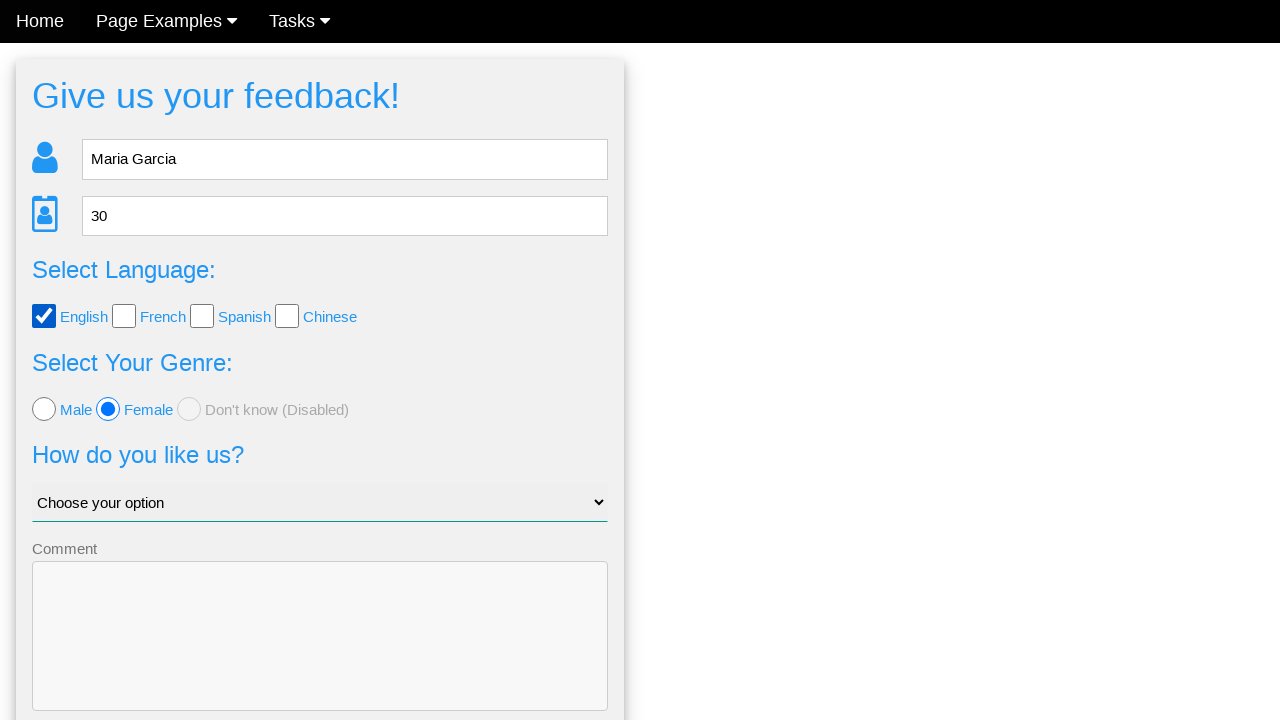

Selected Spanish language option at (202, 316) on [value='Spanish']
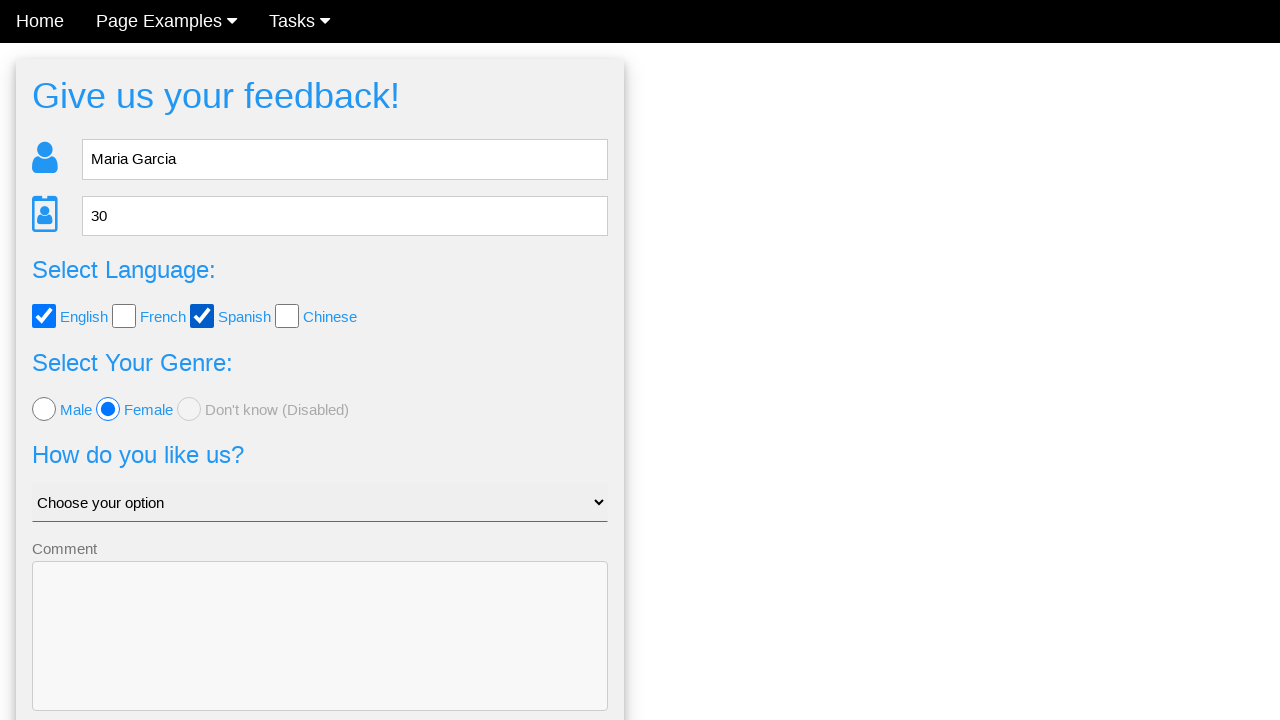

Clicked the send feedback button at (320, 656) on .w3-btn-block
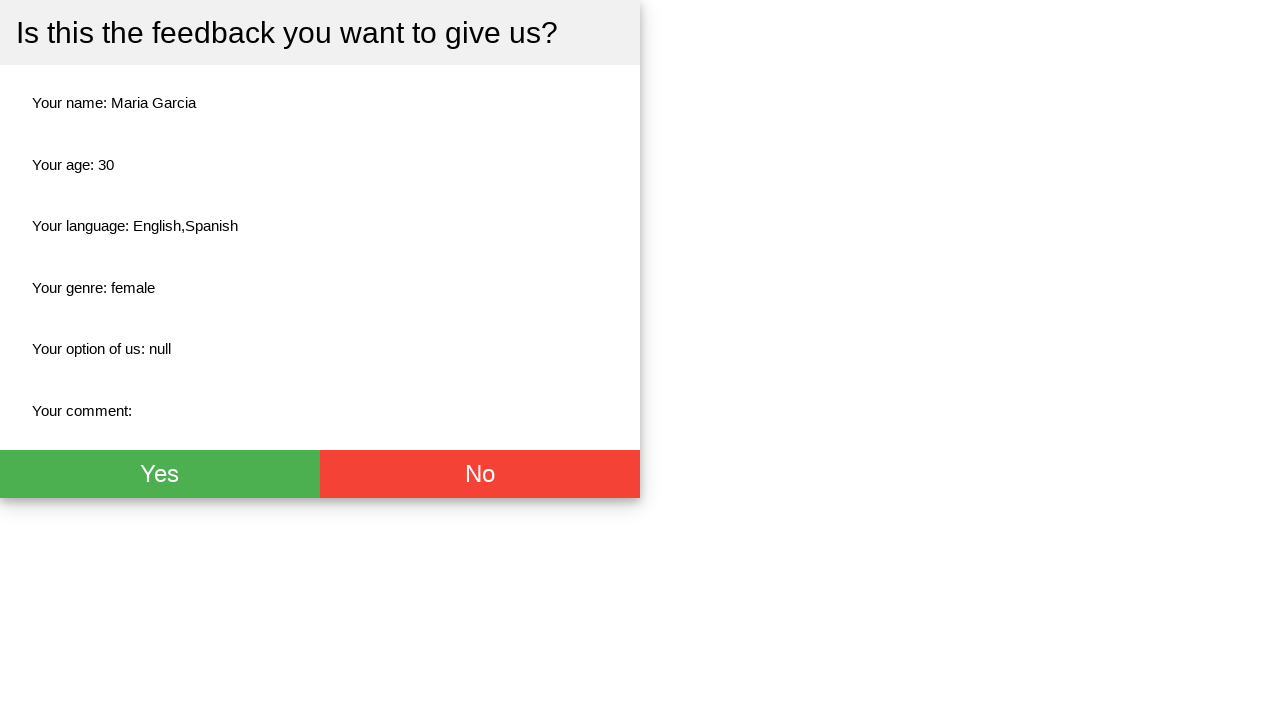

Feedback form submitted successfully and confirmation page loaded
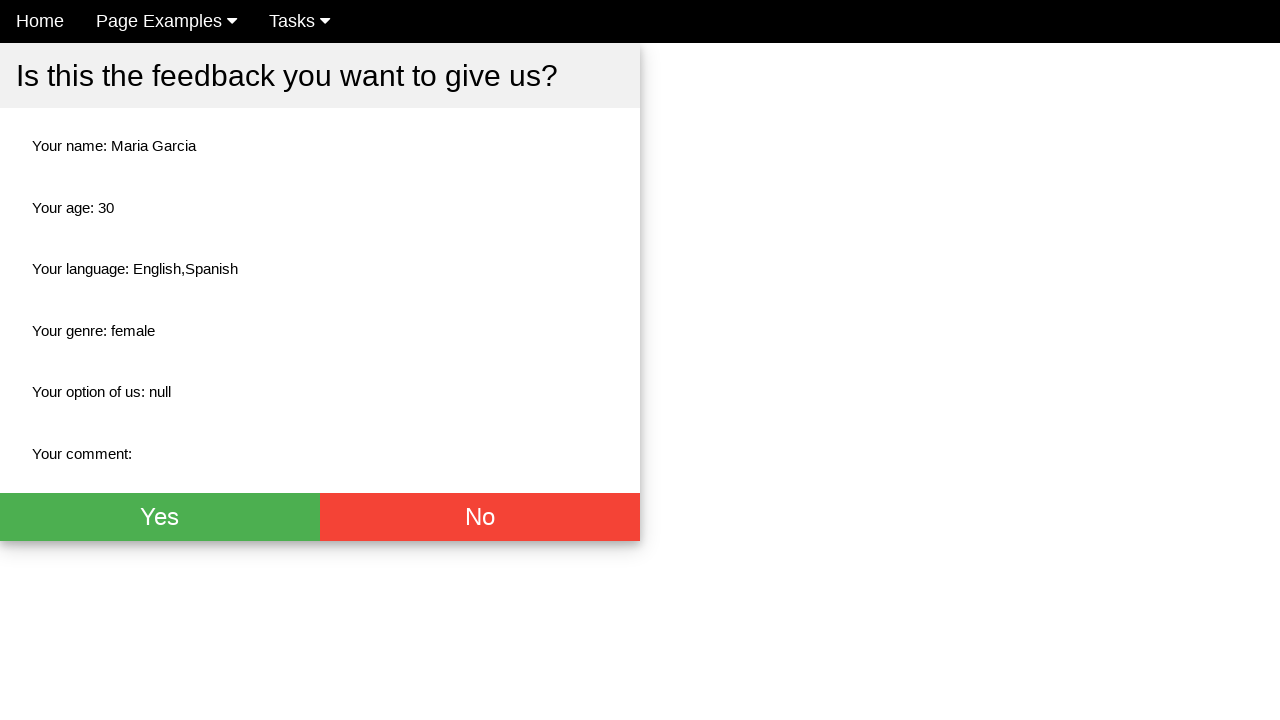

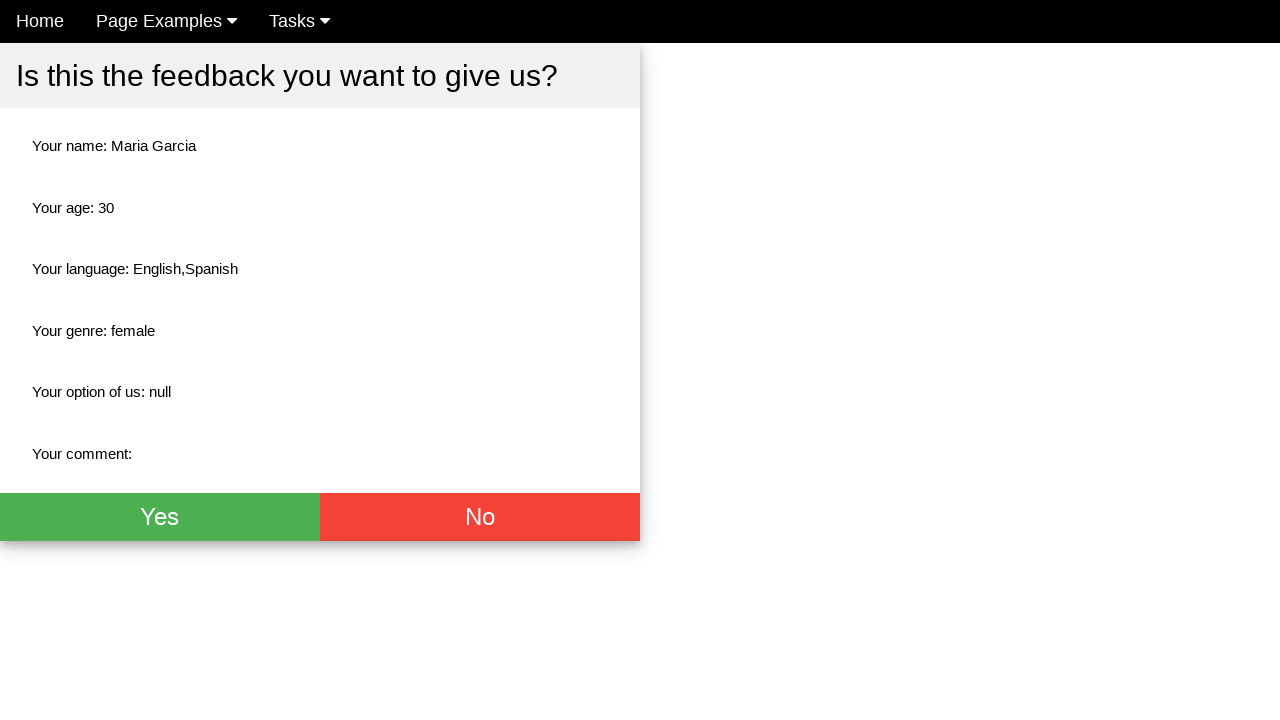